Tests a registration form by filling in required fields and submitting the form, then verifies the success message

Starting URL: http://suninjuly.github.io/registration2.html

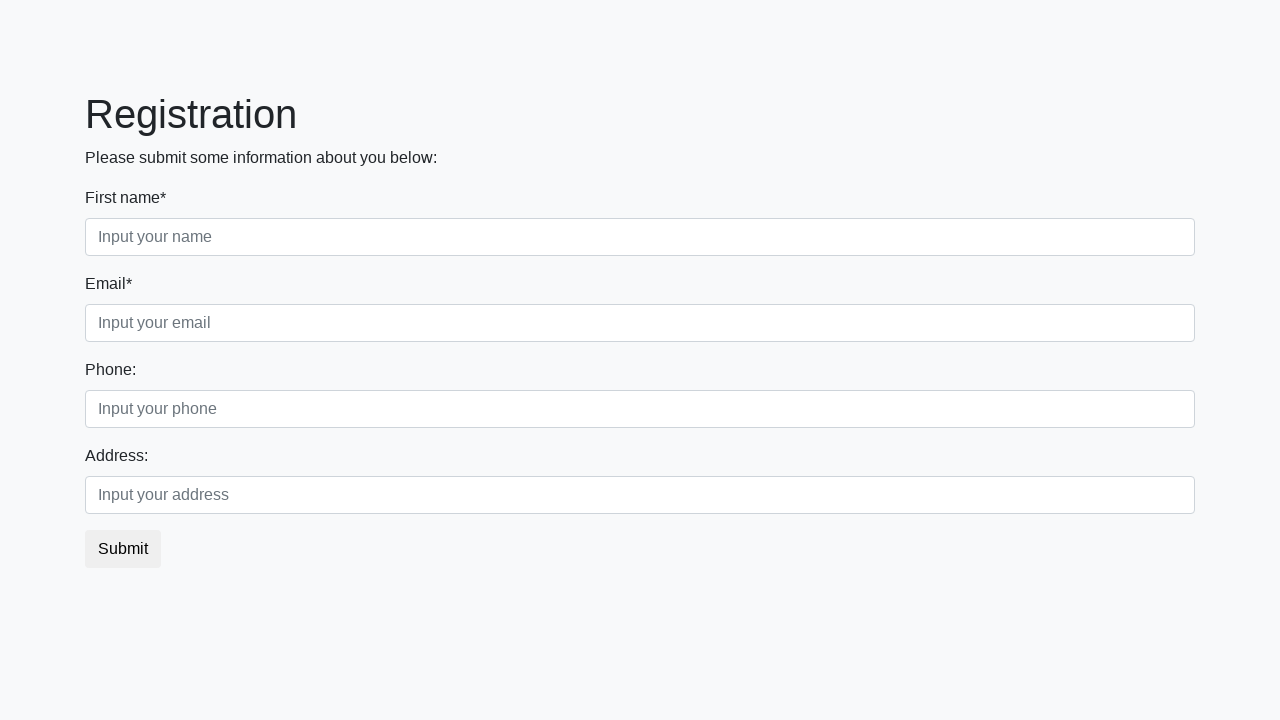

Filled first name field with 'Jane' on .first
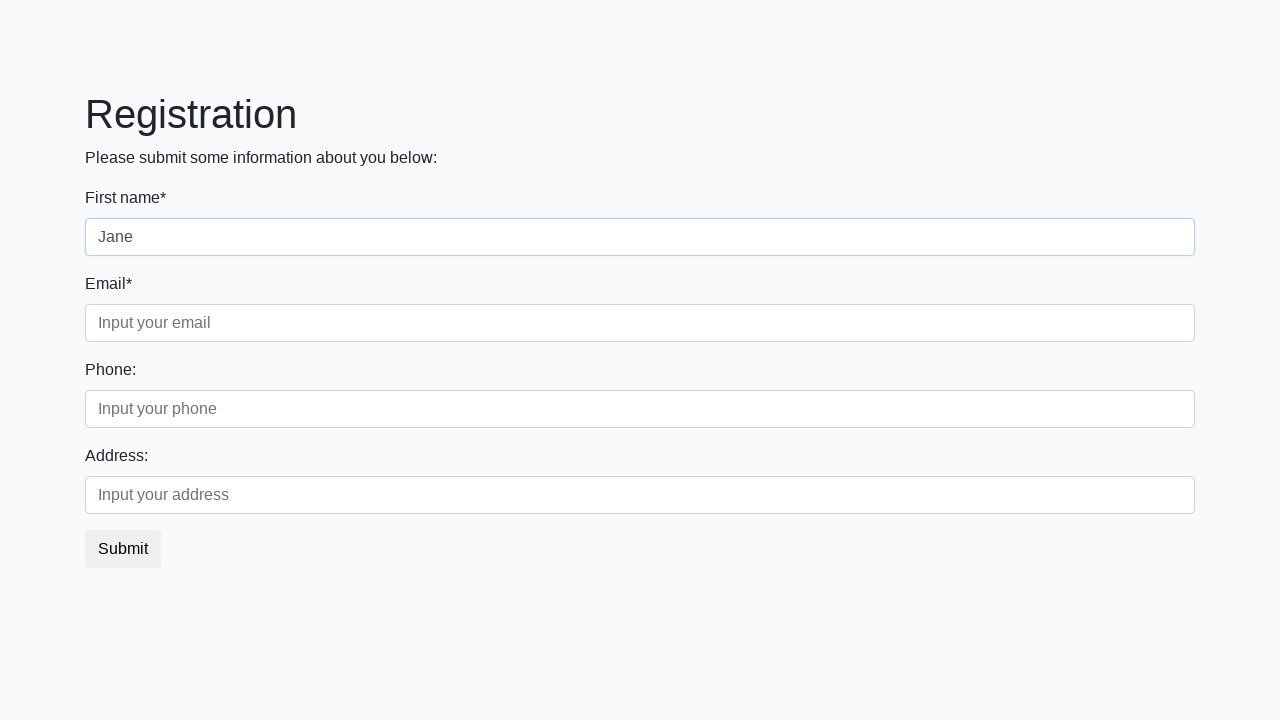

Filled last name field with 'Smith' on .second
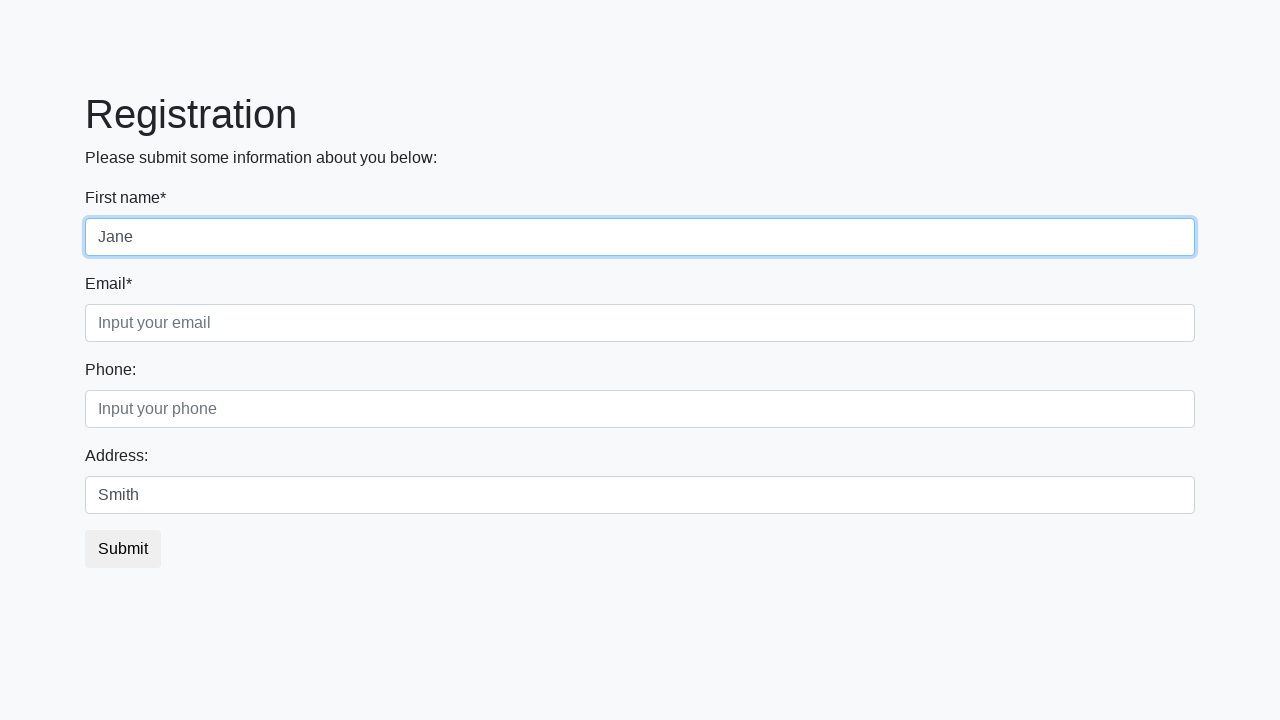

Filled email field with 'jane.smith@example.com' on .third
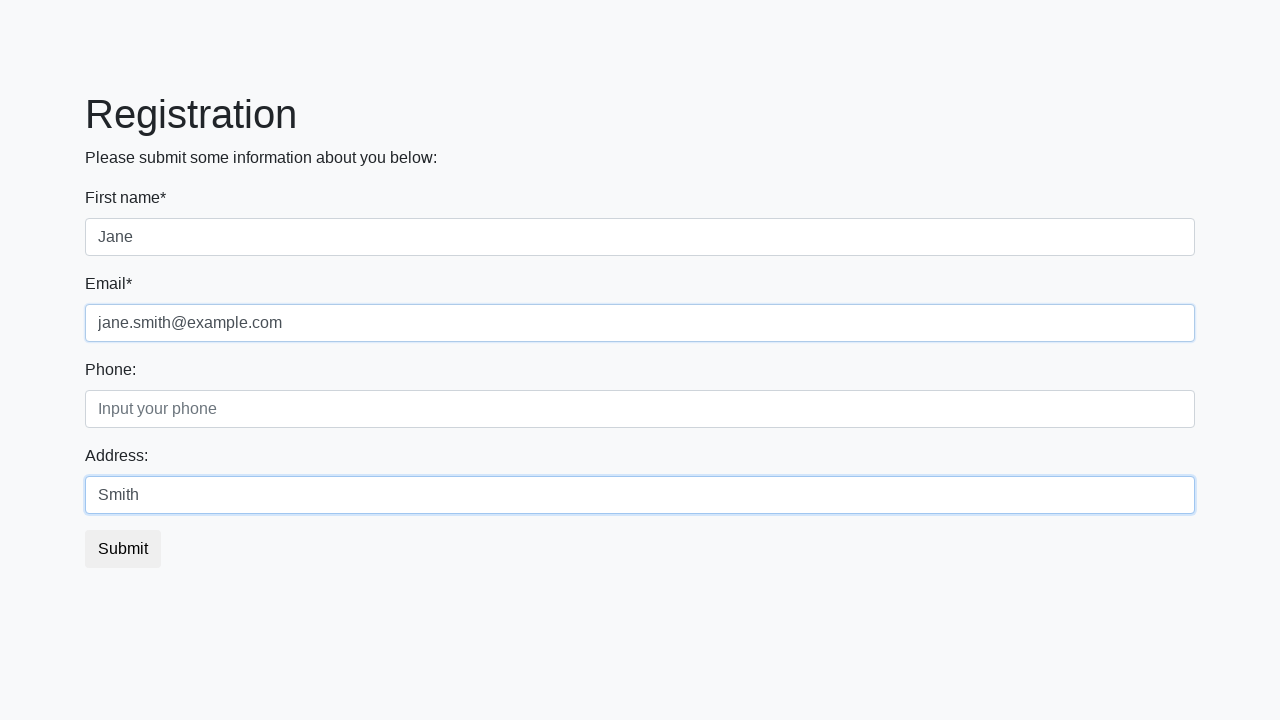

Clicked submit button to register at (123, 549) on button.btn
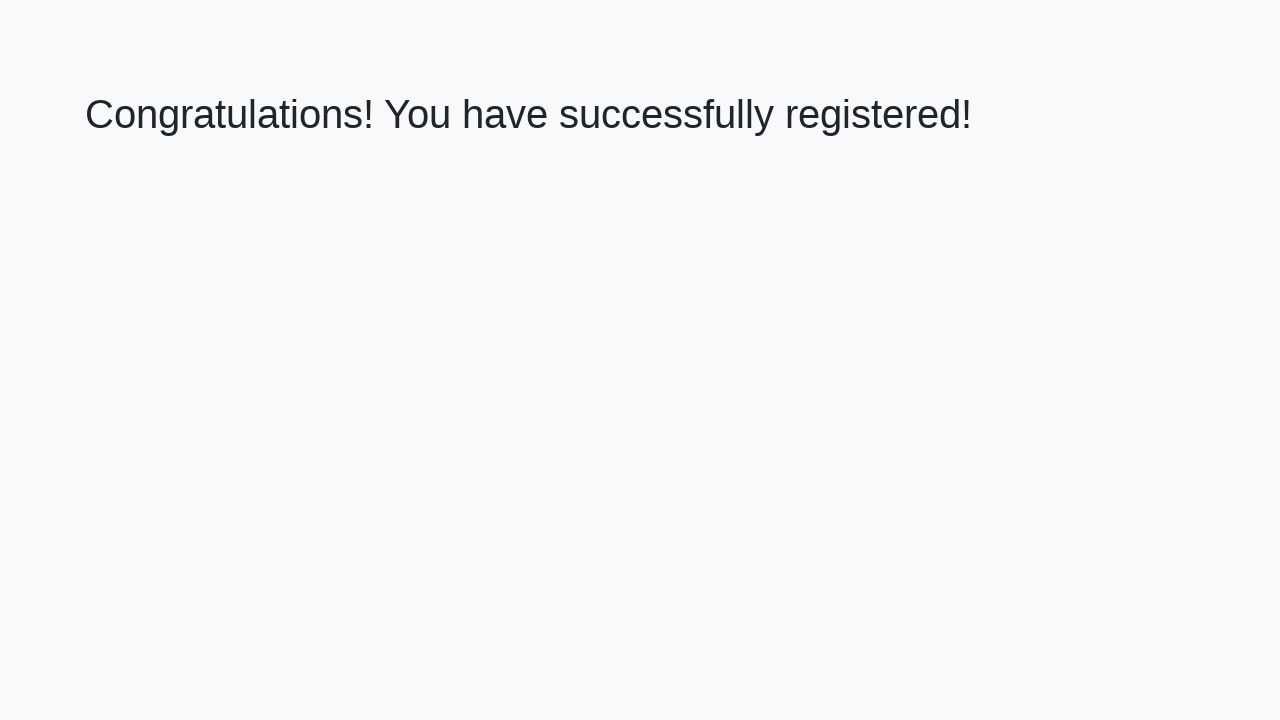

Success message appeared - registration completed
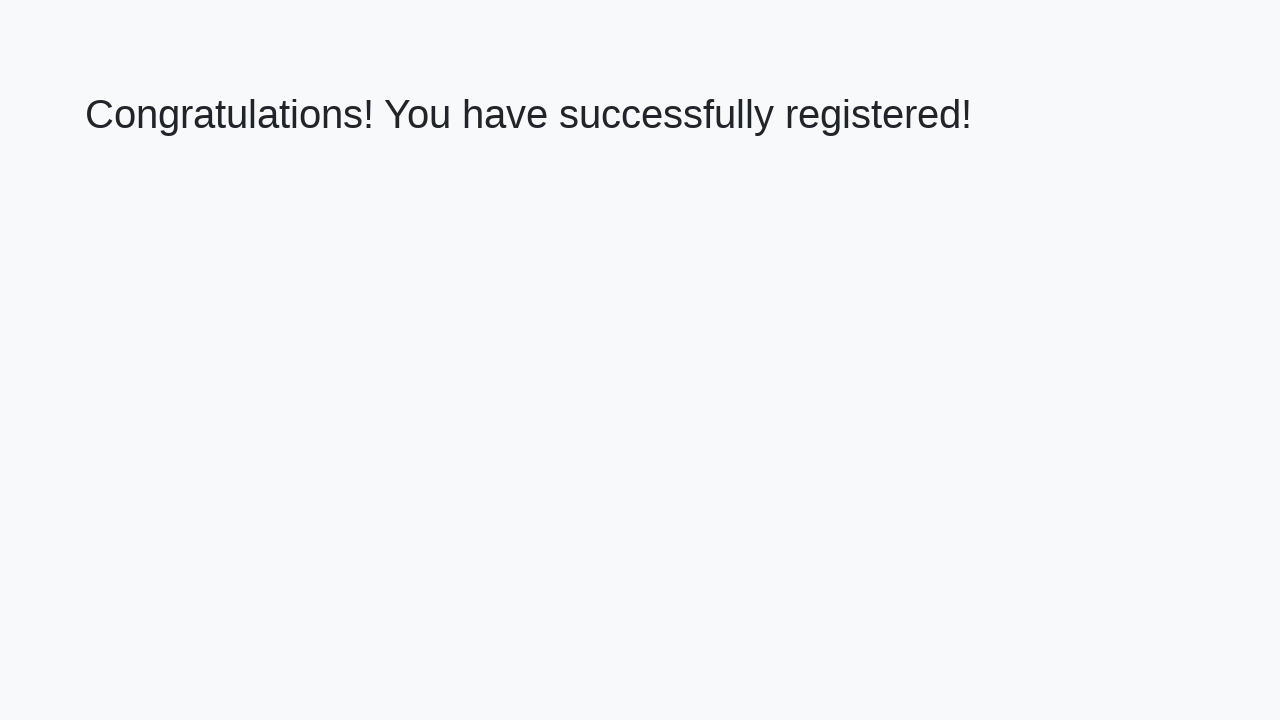

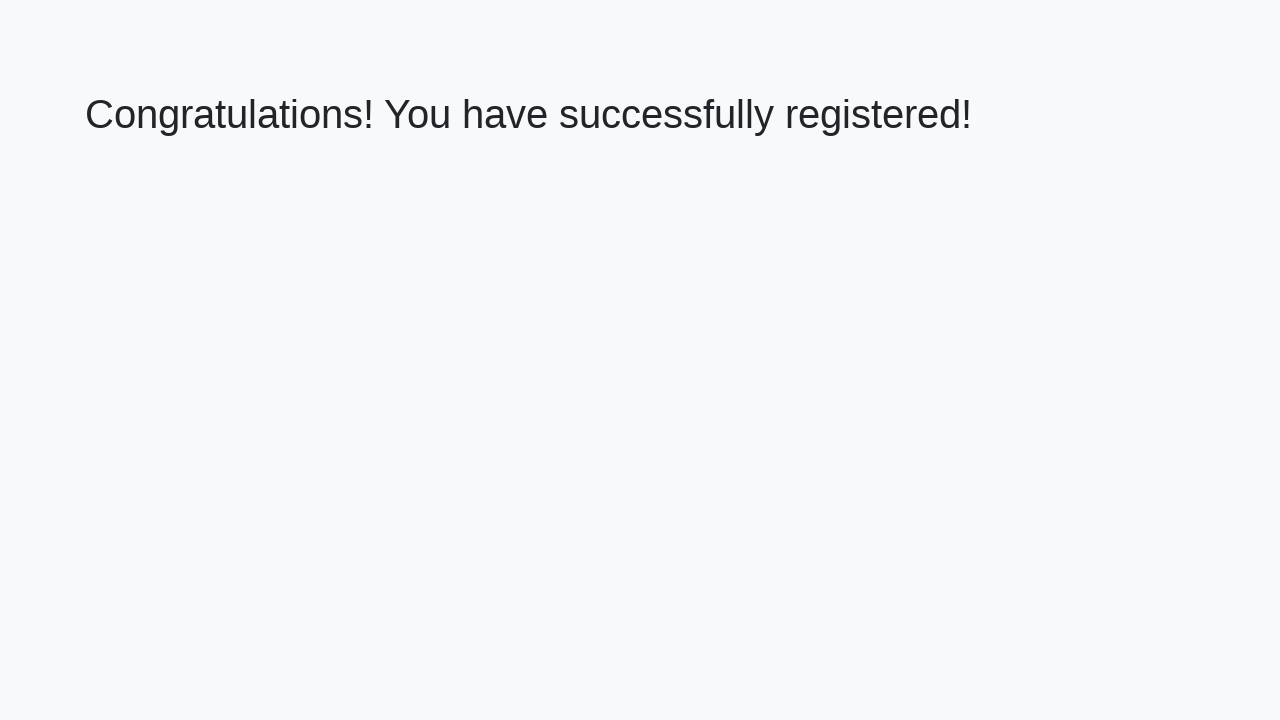